Tests entering an iframe and then switching back to the main content to interact with elements in the parent frame

Starting URL: https://sahitest.com/demo/iframesTest.htm

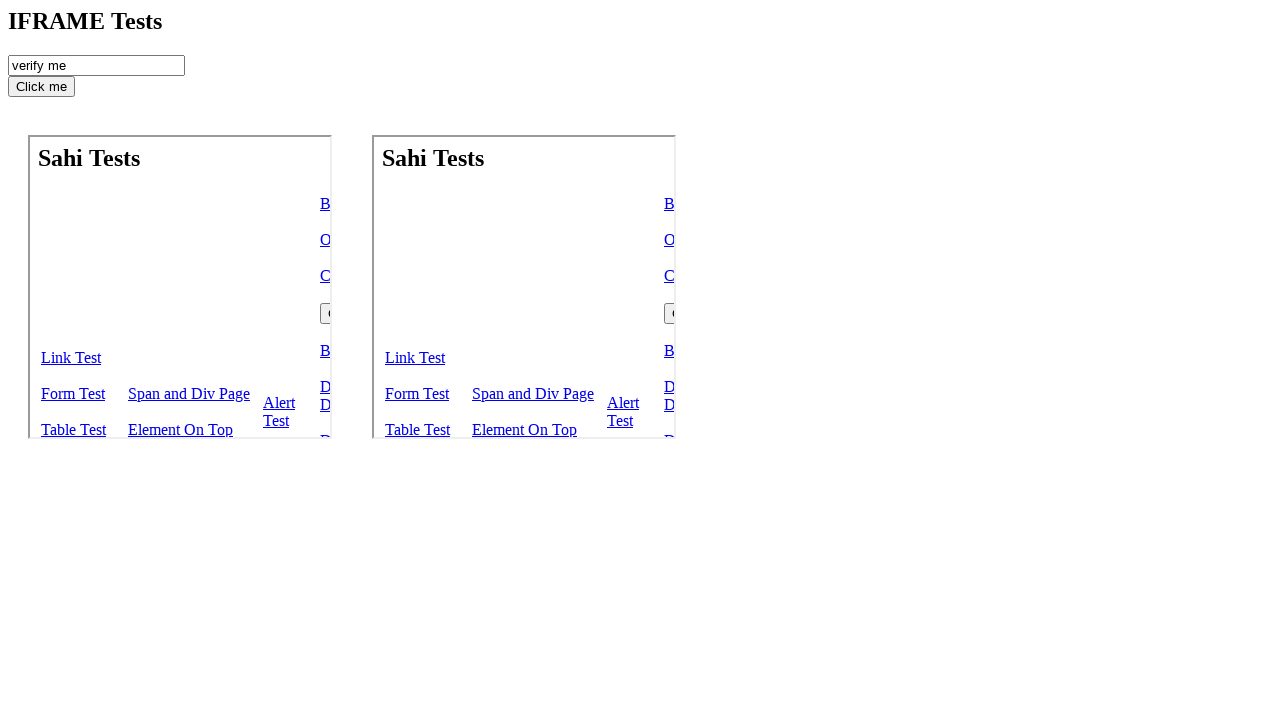

Navigated to iframes test page
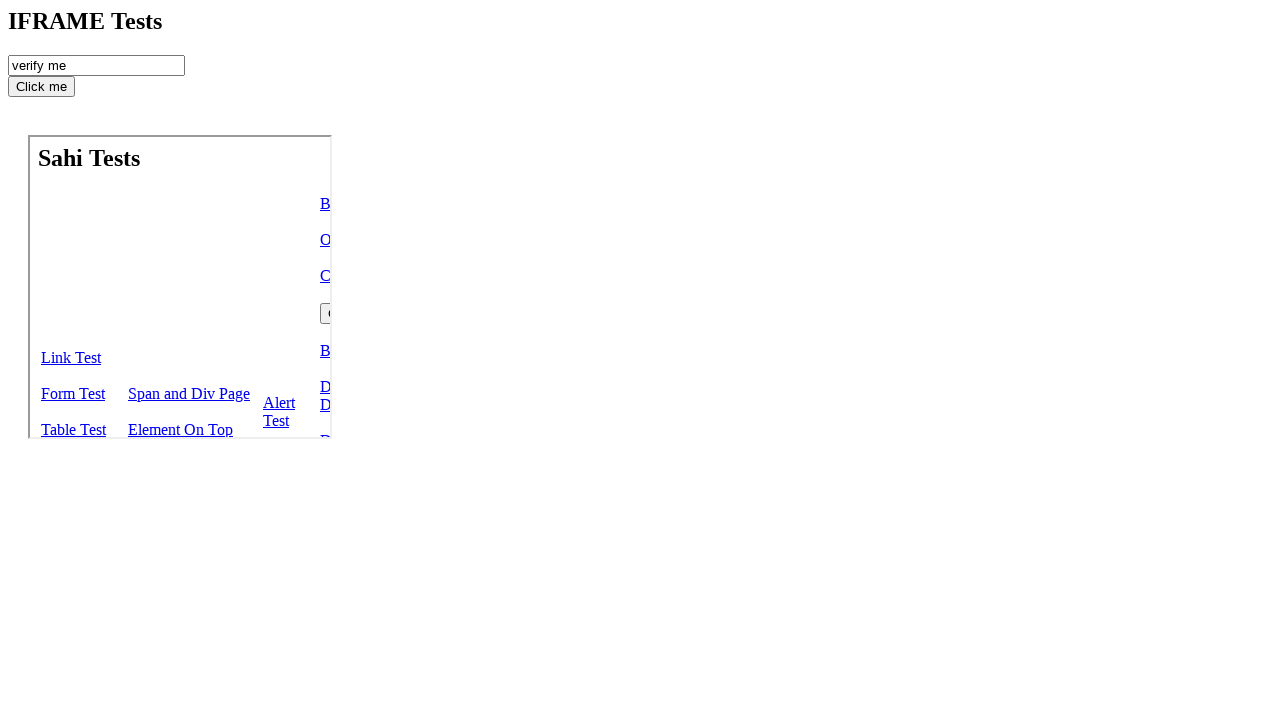

Cleared the checkRecord field on #checkRecord
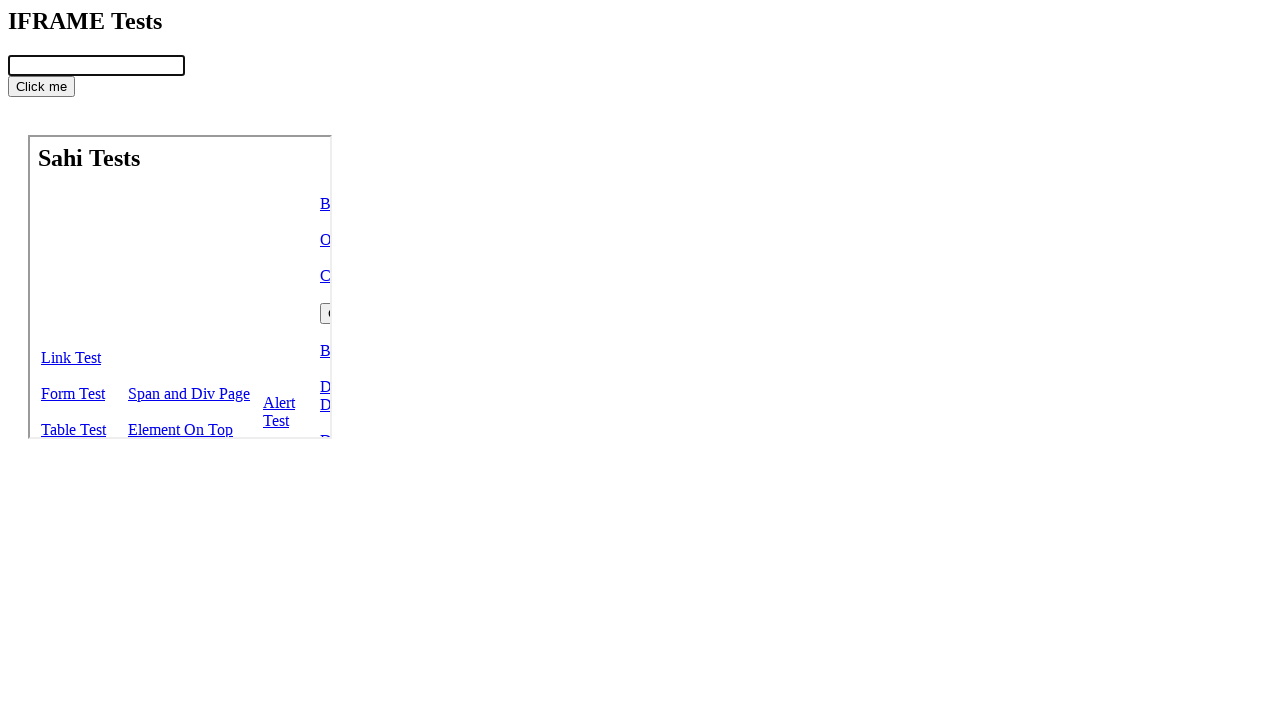

Filled checkRecord field with '666' on #checkRecord
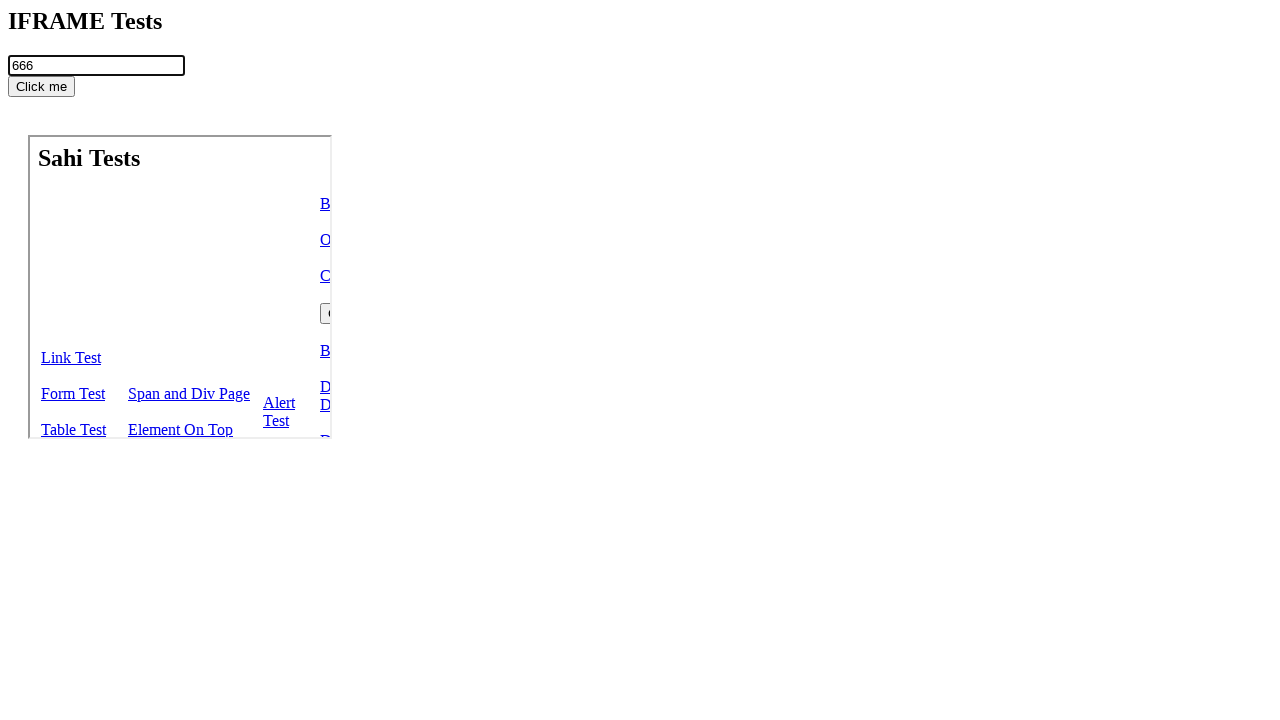

Cleared the checkRecord field in main frame on #checkRecord
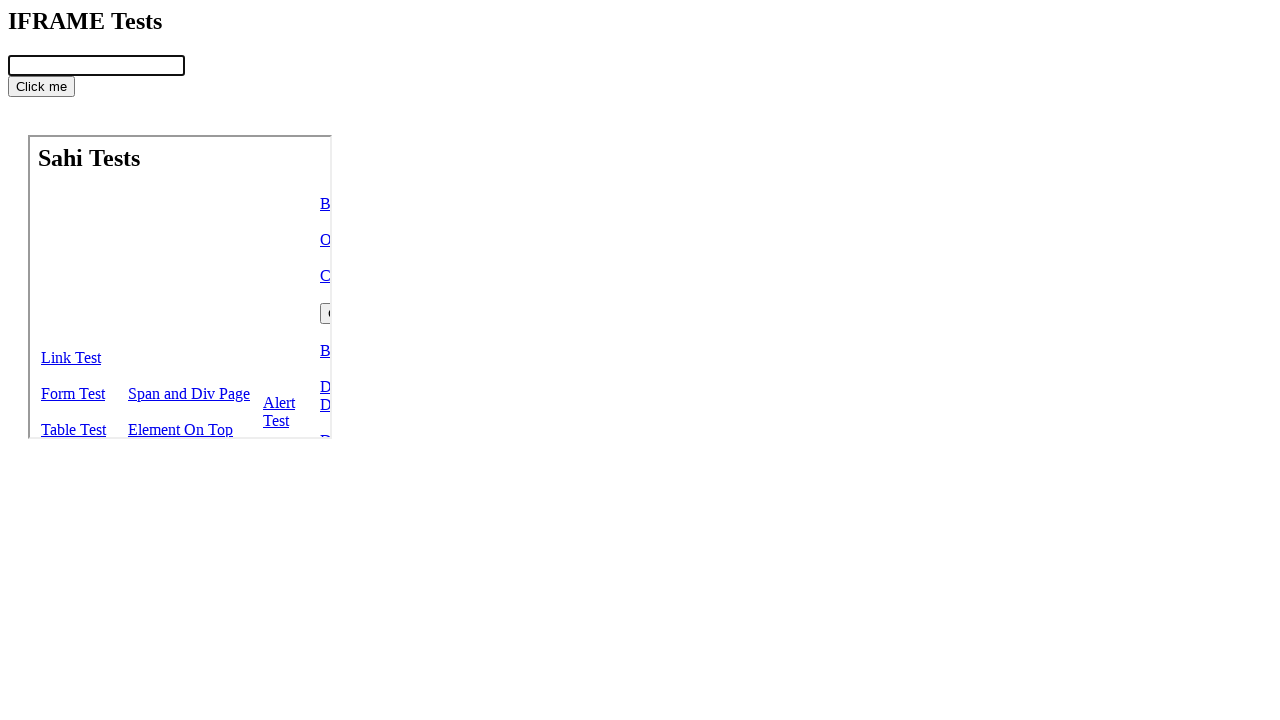

Filled checkRecord field with '777' in main frame on #checkRecord
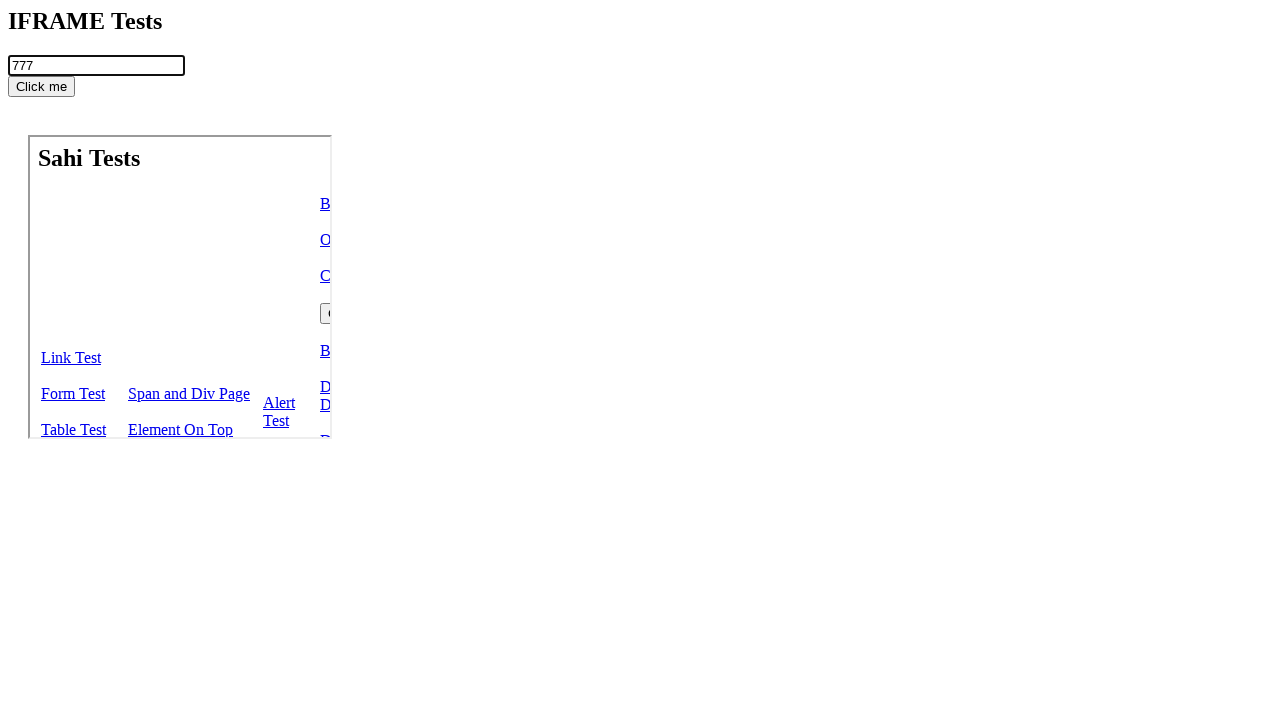

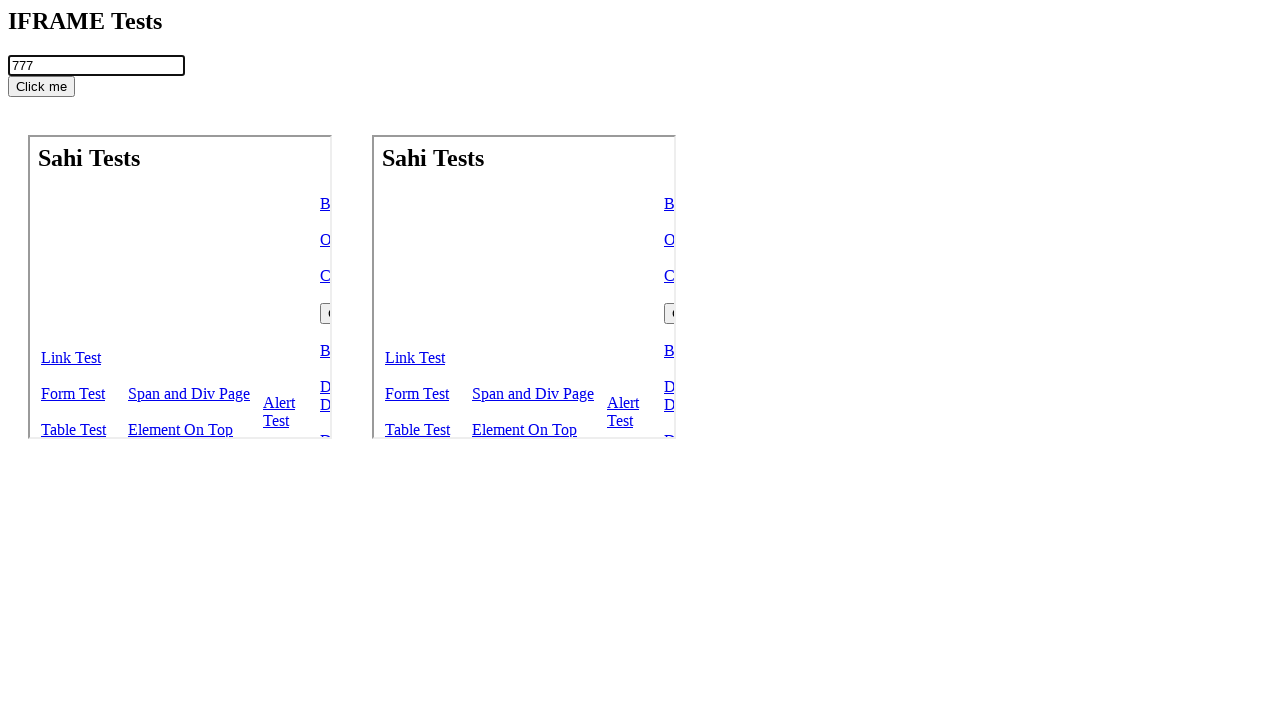